Navigates to the Dassault Aviation website homepage, then navigates to the group page using a relative URL path.

Starting URL: https://www.dassault-aviation.com/en/

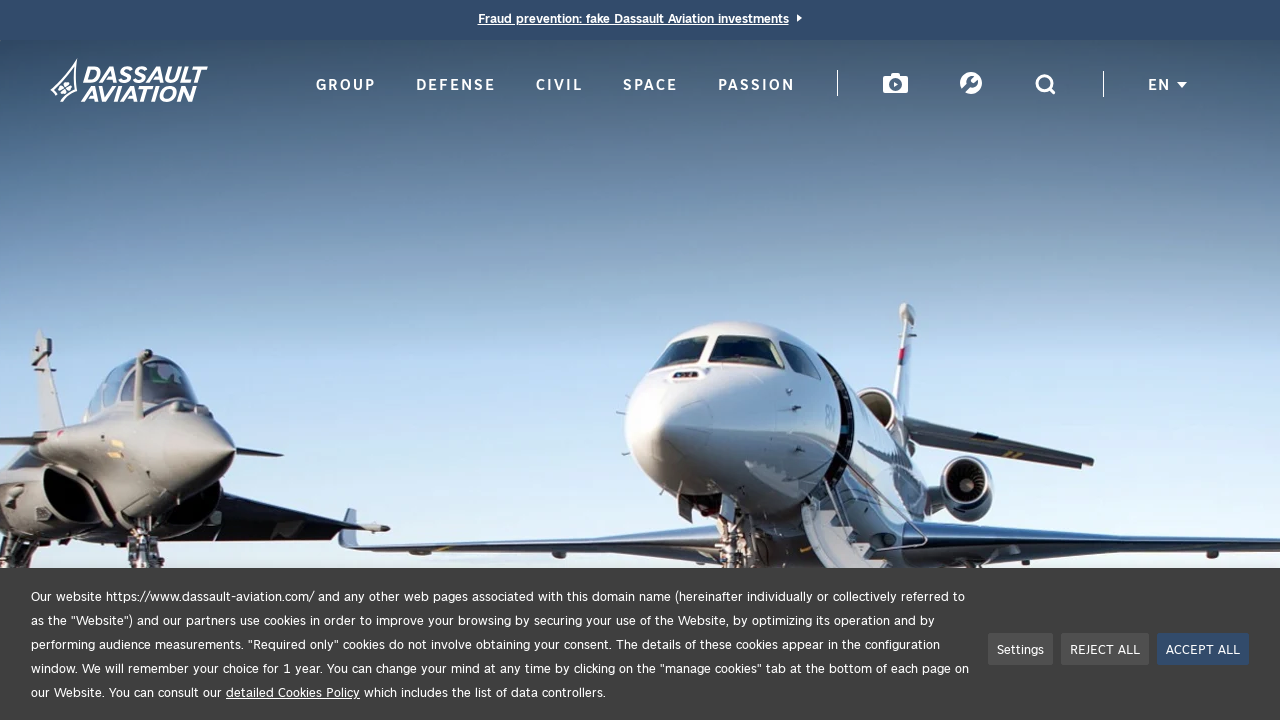

Navigated to Dassault Aviation group page using relative URL path
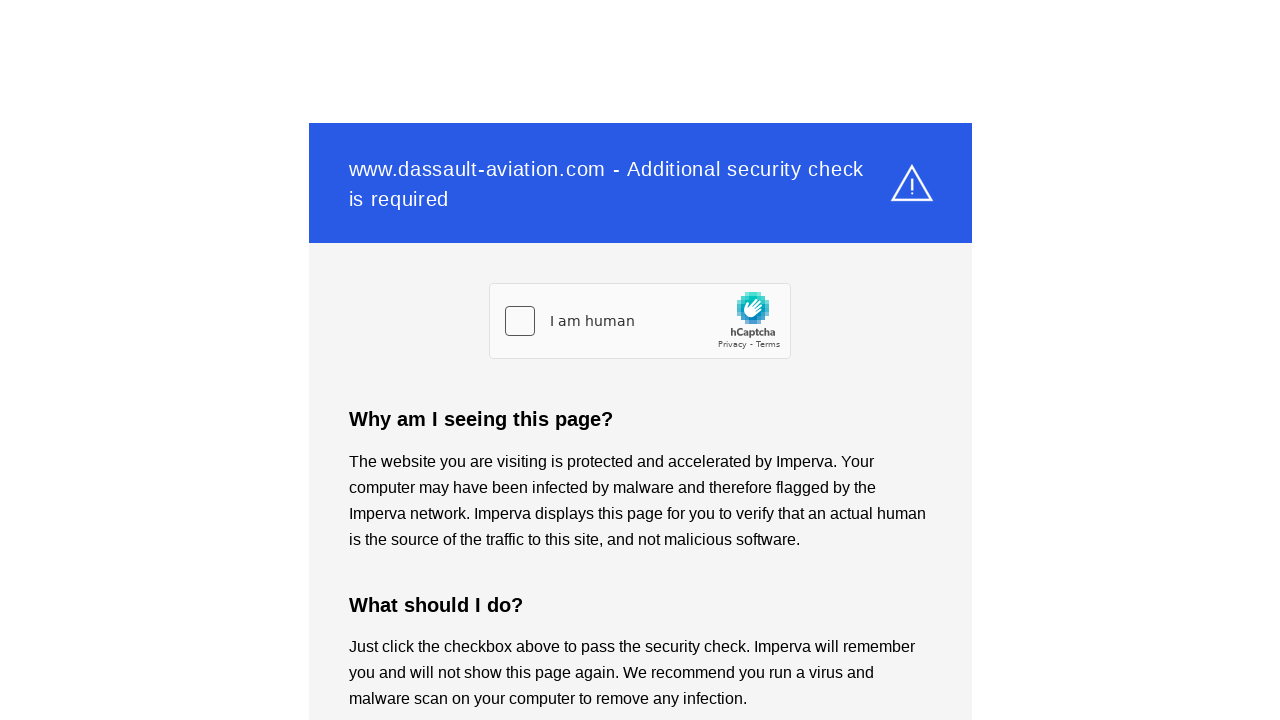

Waited for page to load (domcontentloaded state reached)
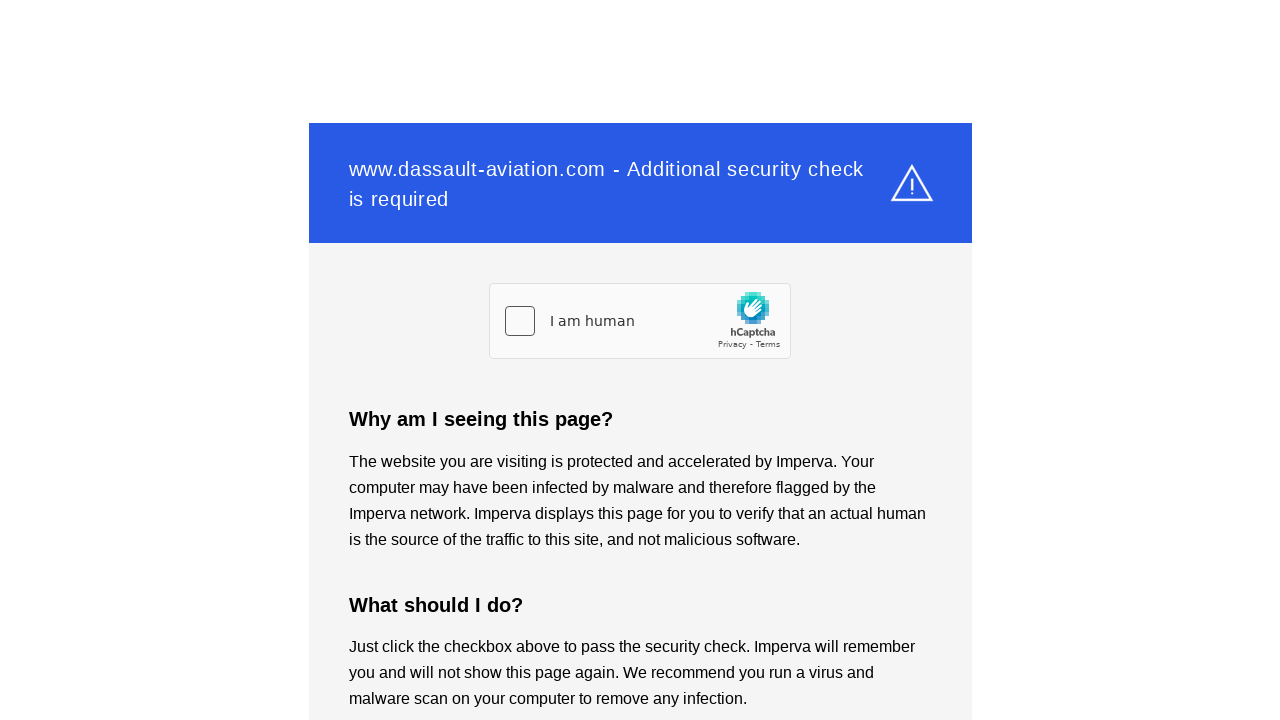

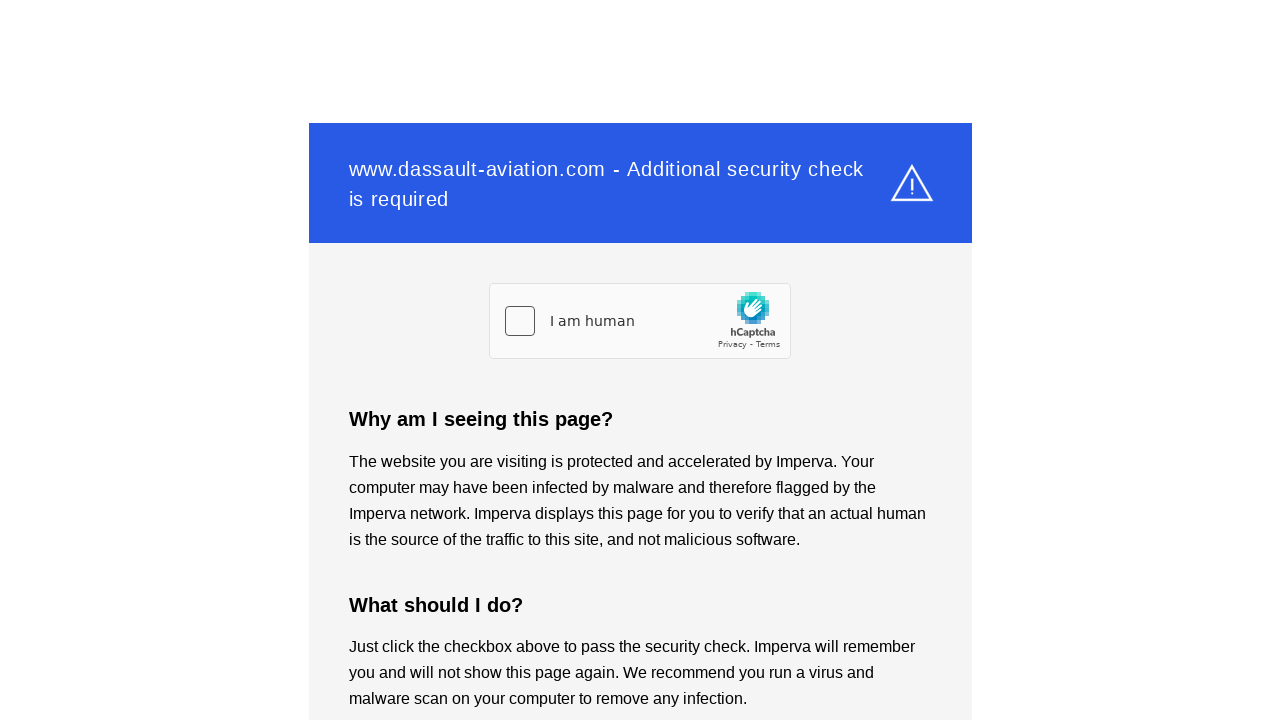